Tests the Ideas footer link by clicking it and verifying navigation to the /ideas page

Starting URL: https://scratch.mit.edu

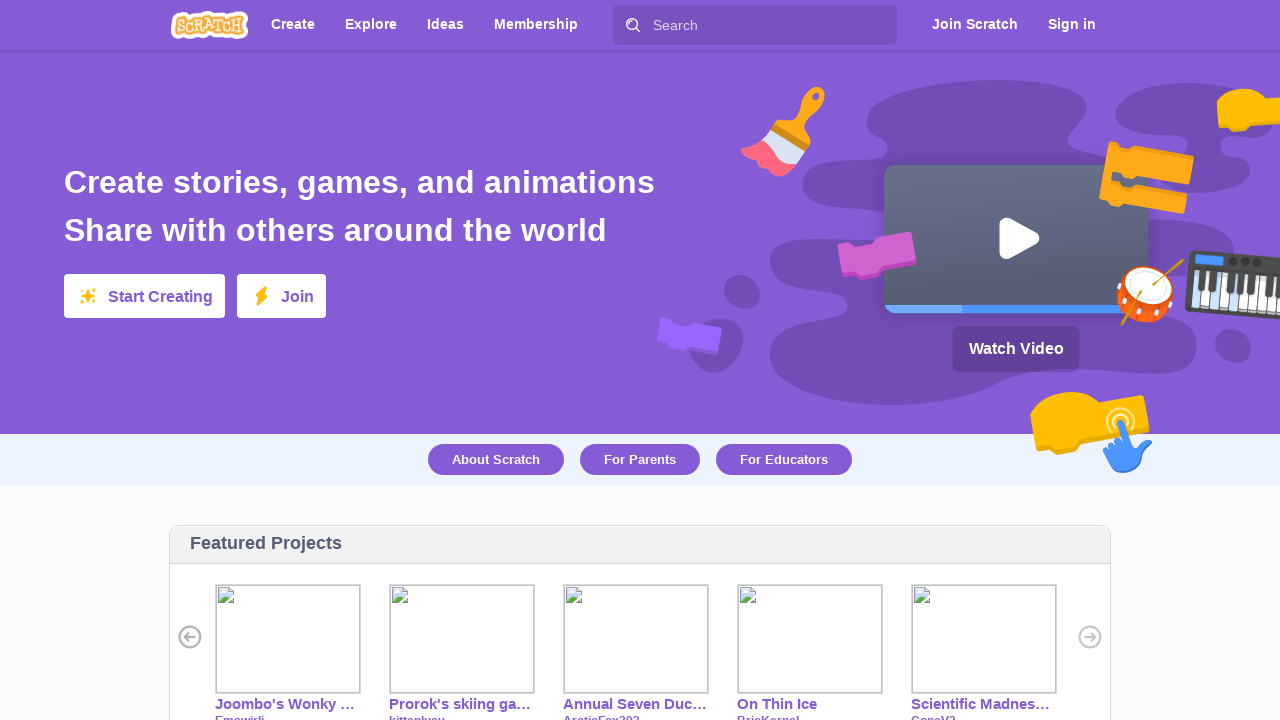

Clicked Ideas link in footer at (446, 24) on text=Ideas
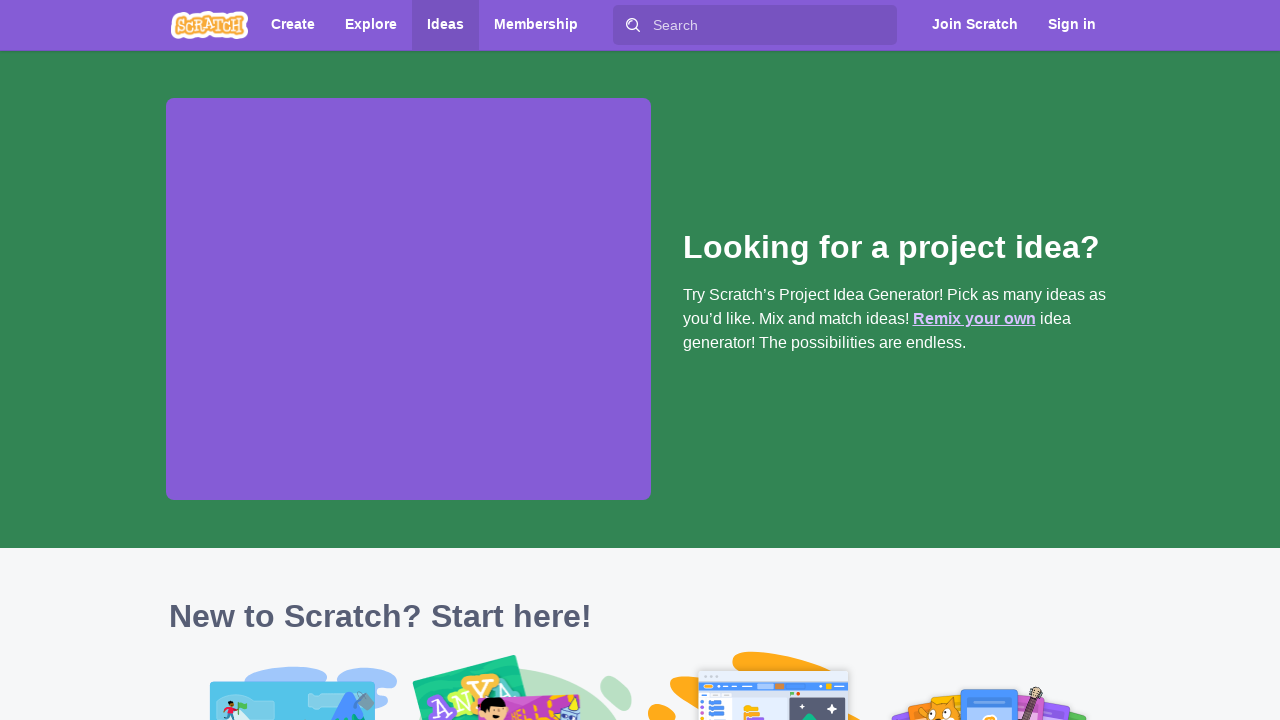

Navigated to /ideas page
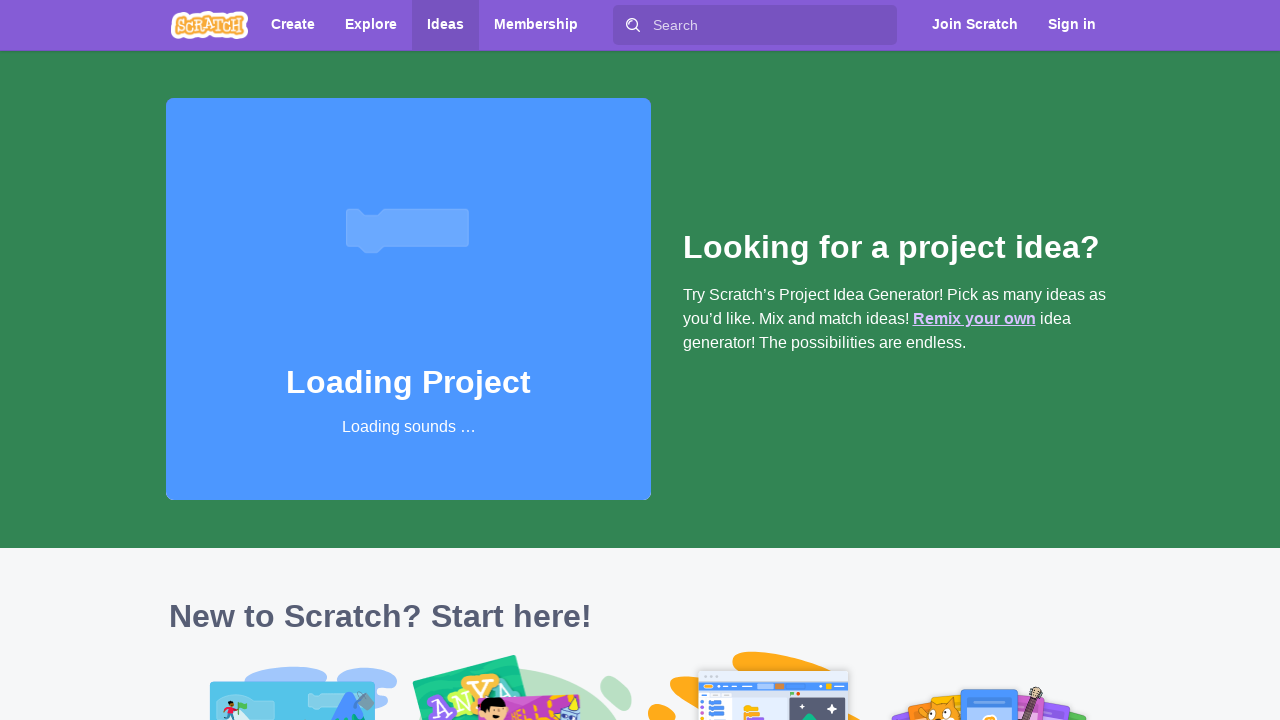

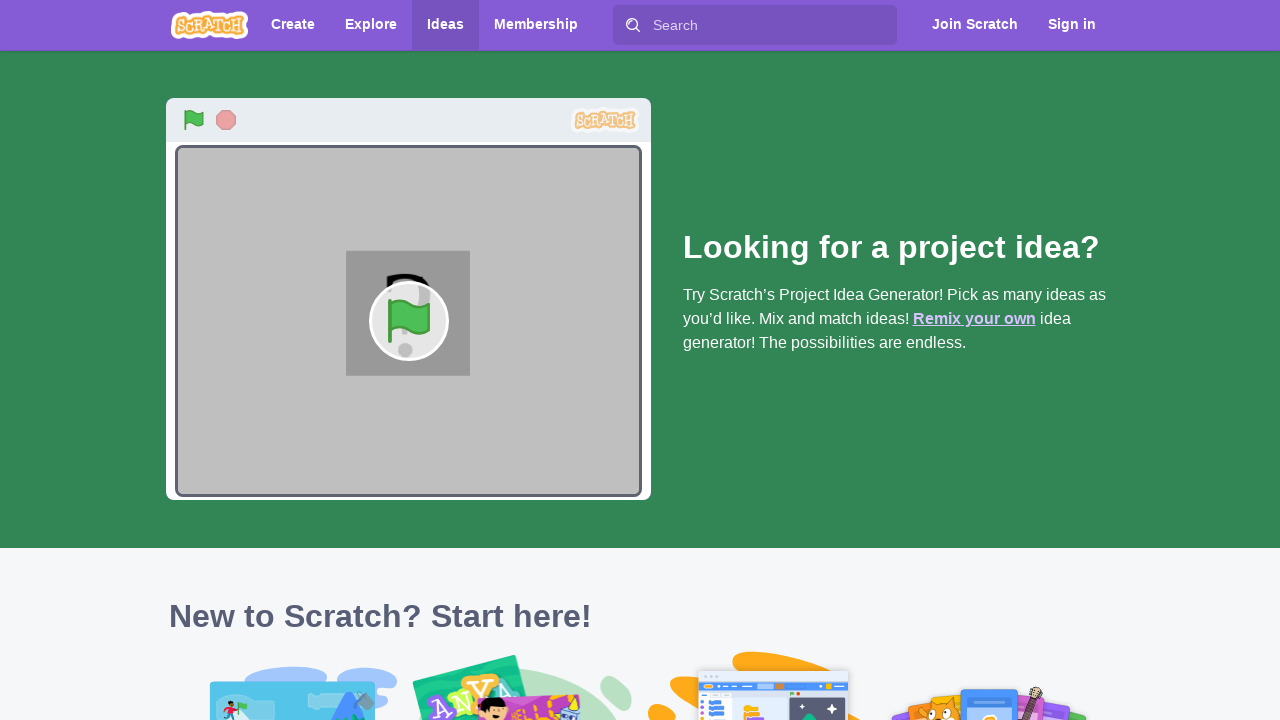